Tests user registration with normal alphanumeric username and password on the demoblaze store

Starting URL: https://www.demoblaze.com/

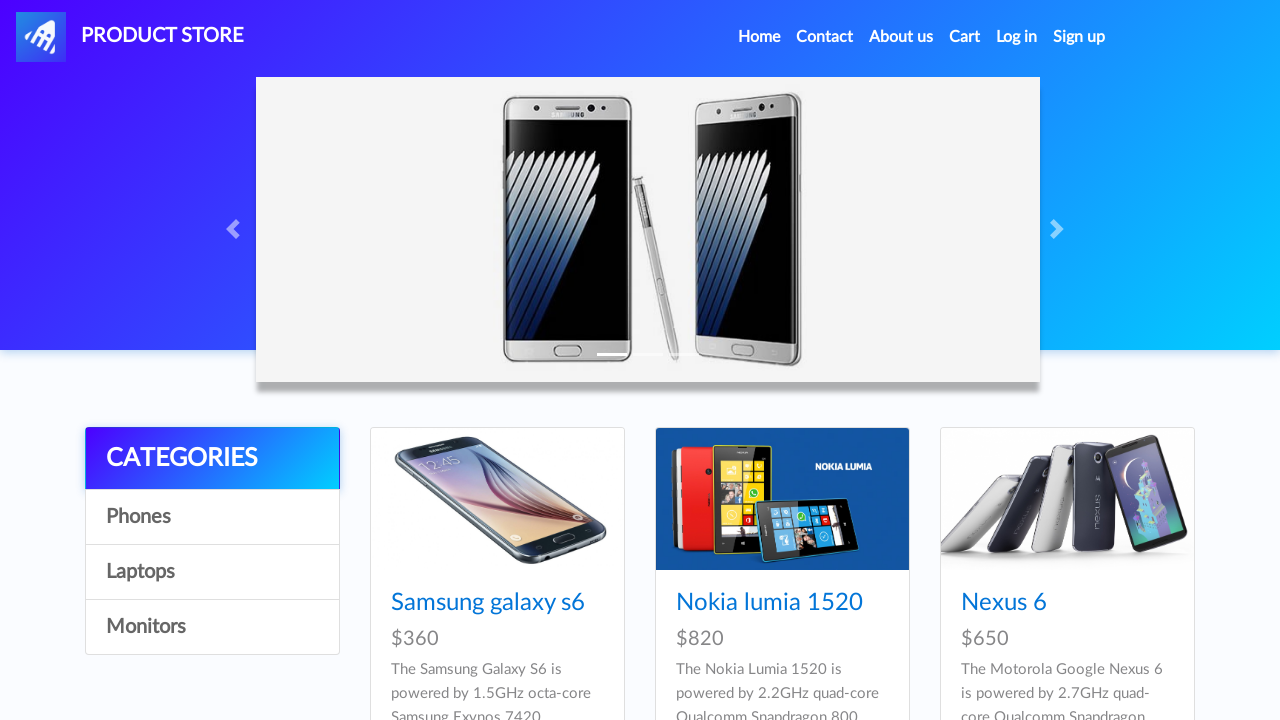

Clicked Sign up link at (1079, 37) on internal:role=link[name="Sign up"i]
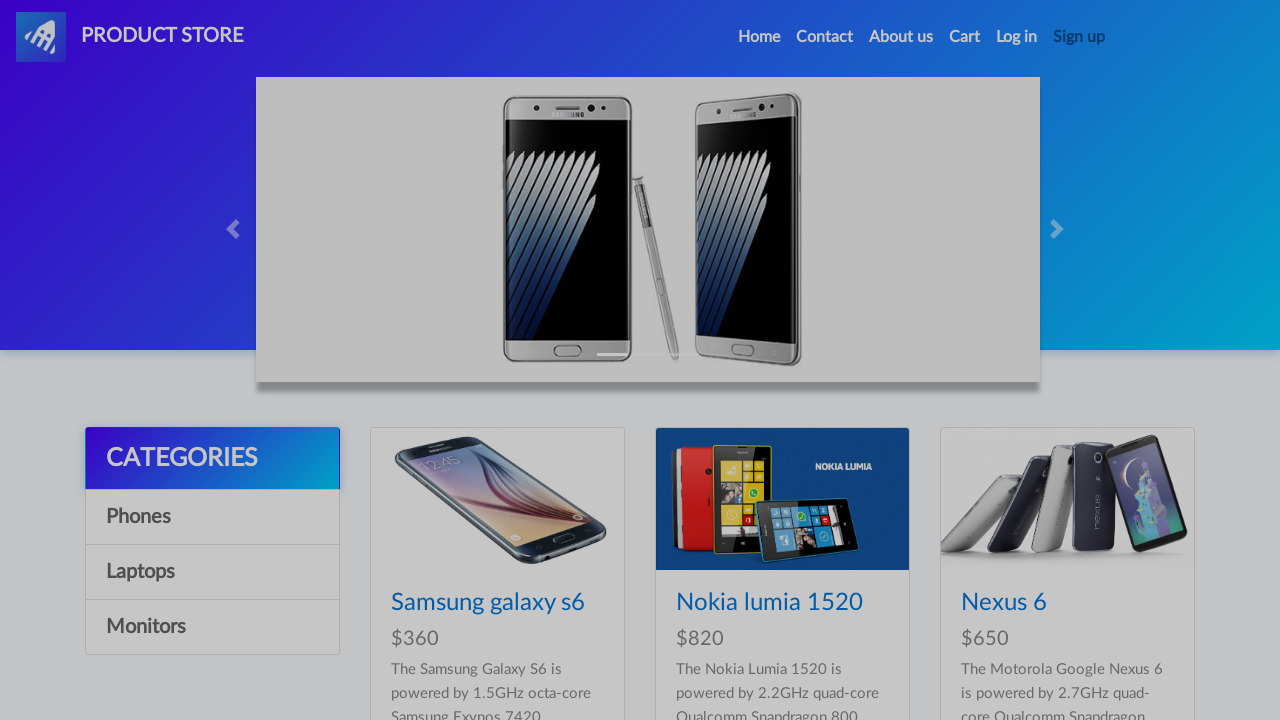

Clicked username field at (640, 171) on internal:label="Username:"i
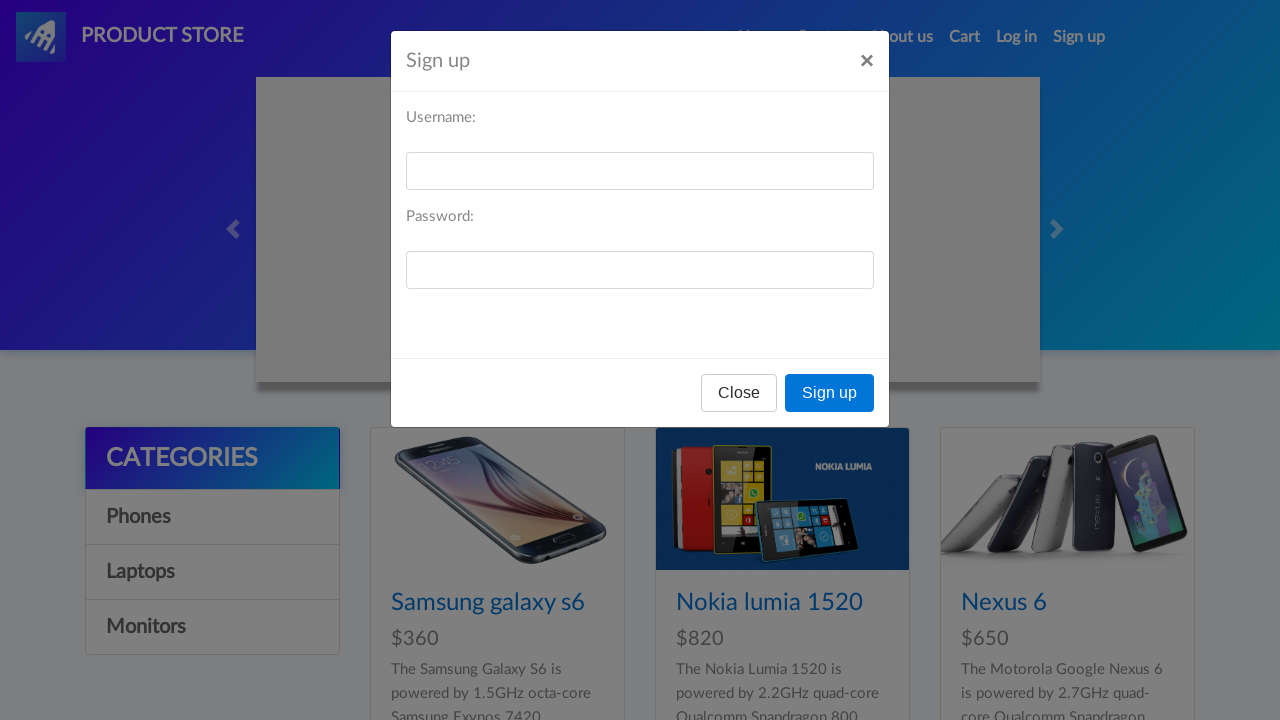

Filled username field with 'testuser847' on internal:label="Username:"i
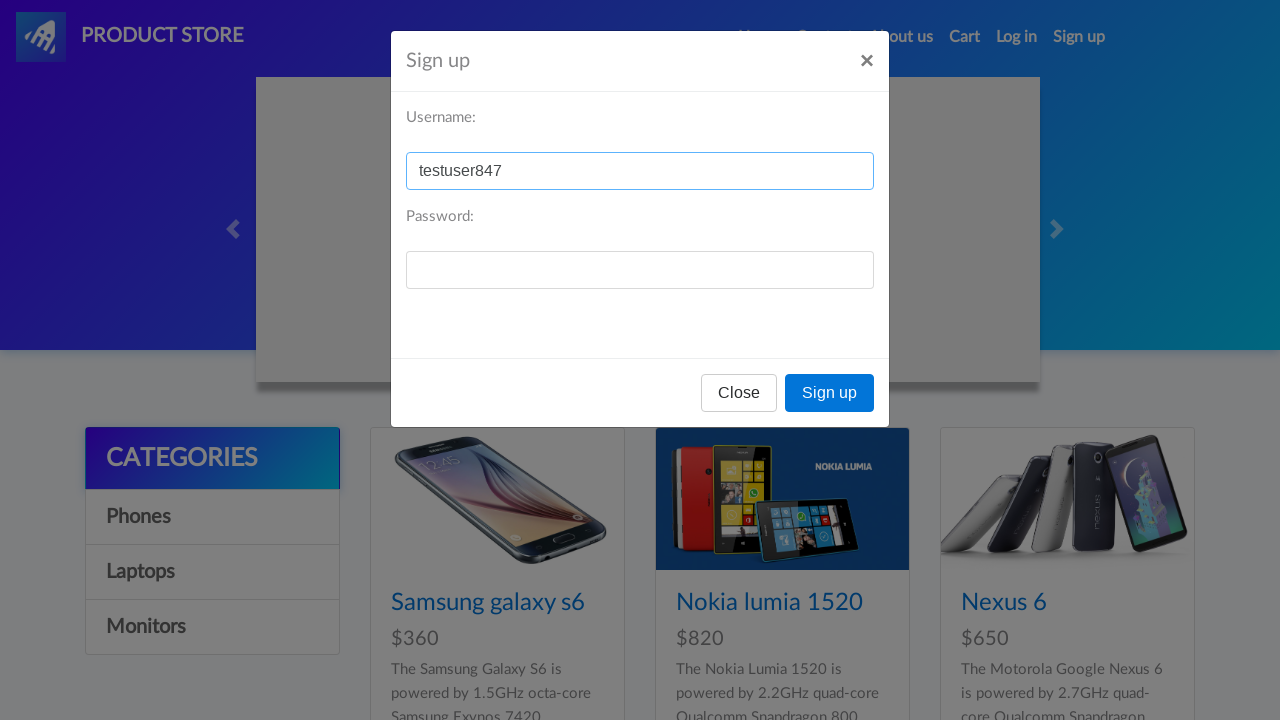

Clicked password field at (640, 270) on internal:label="Password:"i
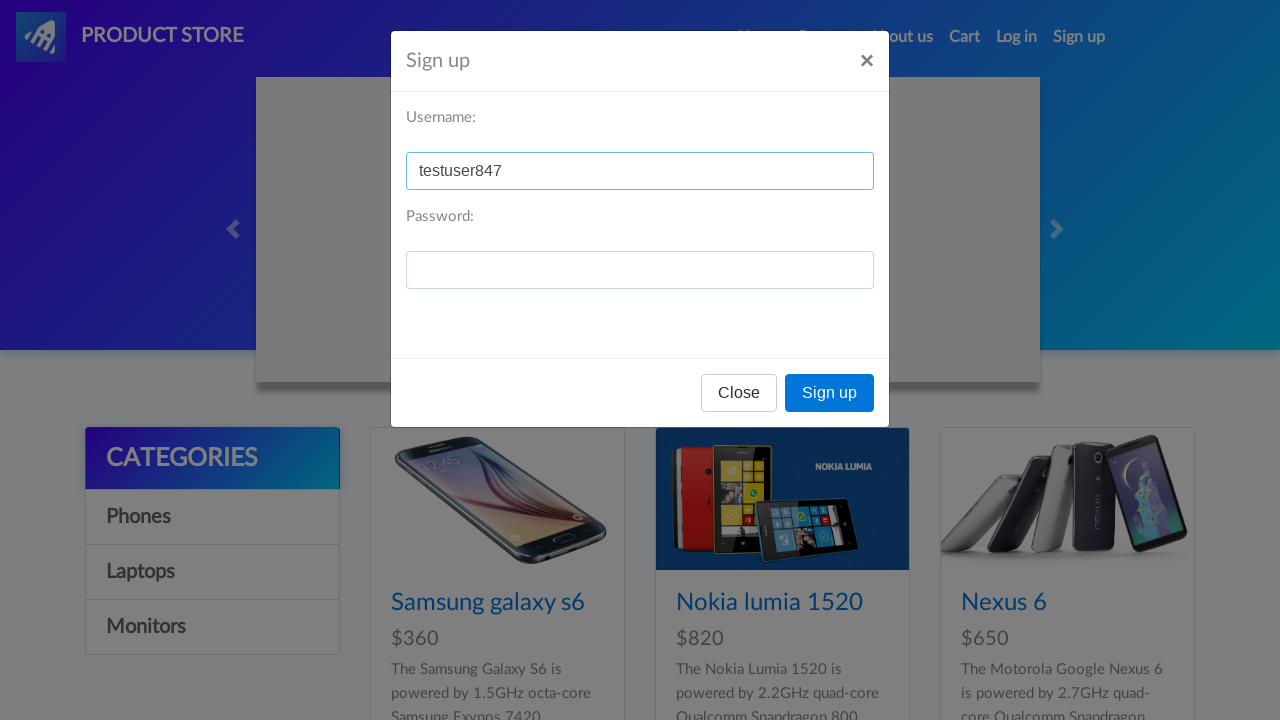

Filled password field with 'securepass789' on internal:label="Password:"i
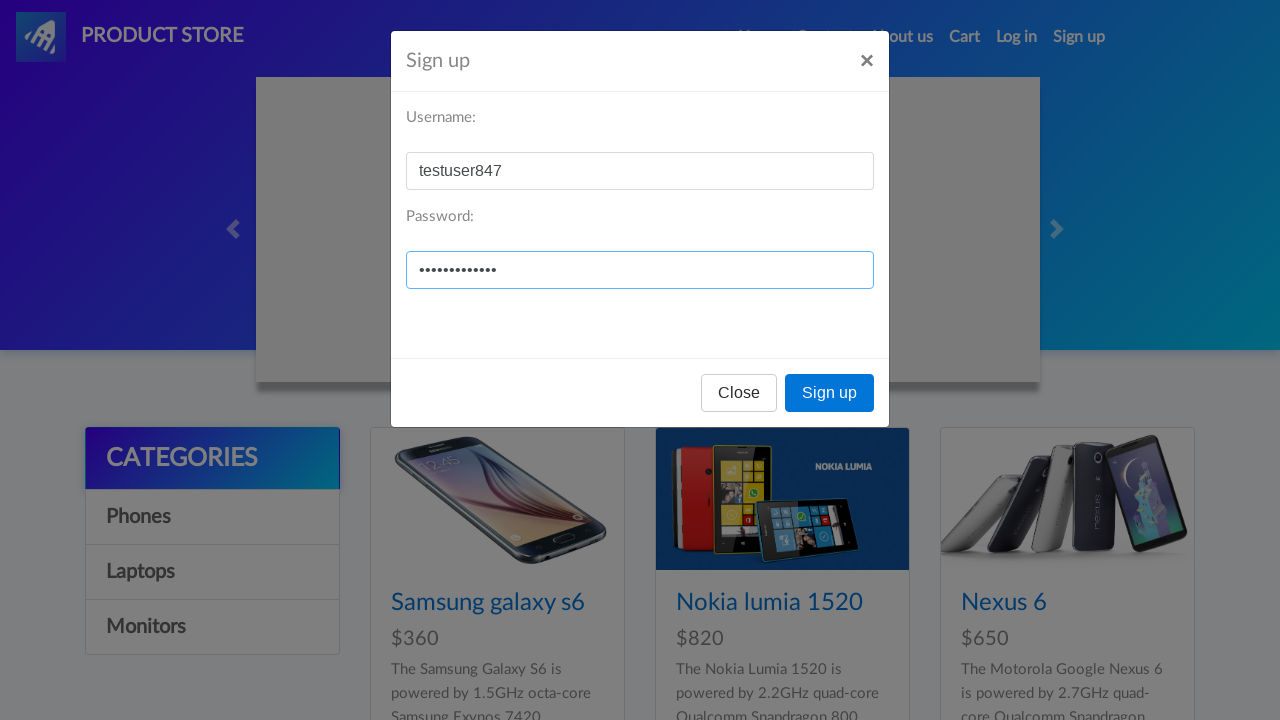

Set up dialog handler to dismiss alerts
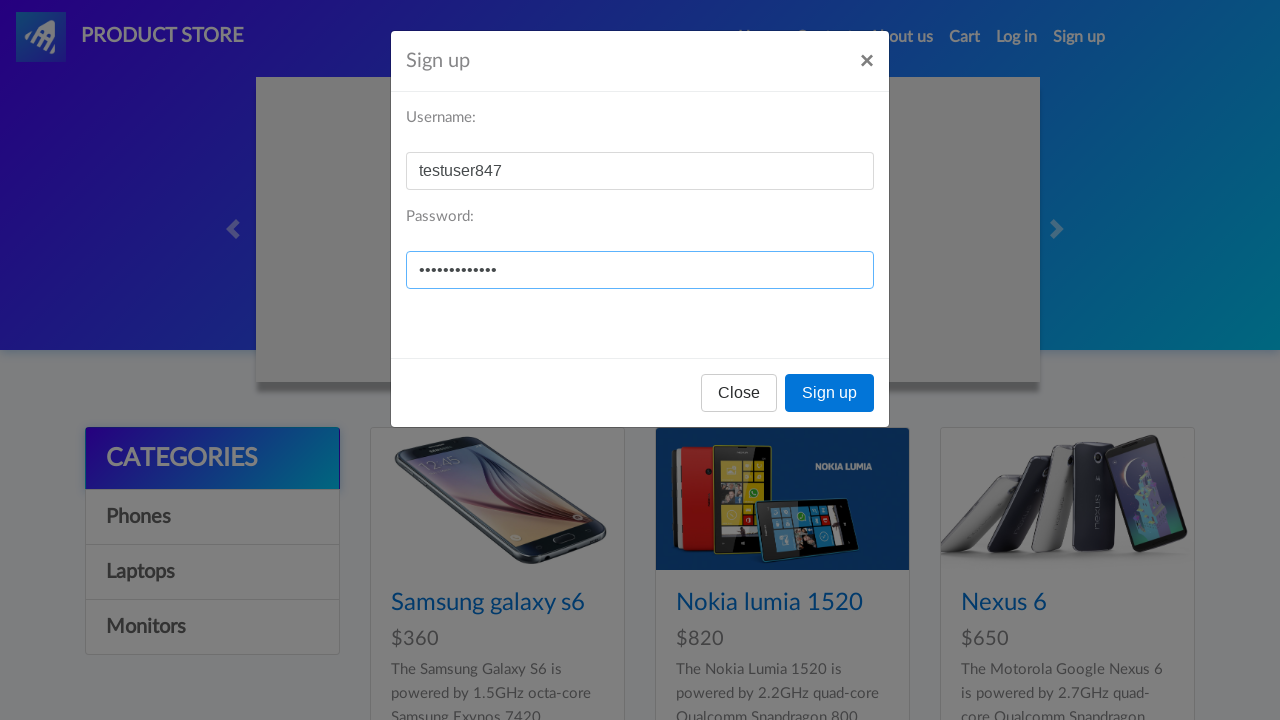

Clicked Sign up button to submit registration at (830, 393) on internal:role=button[name="Sign up"i]
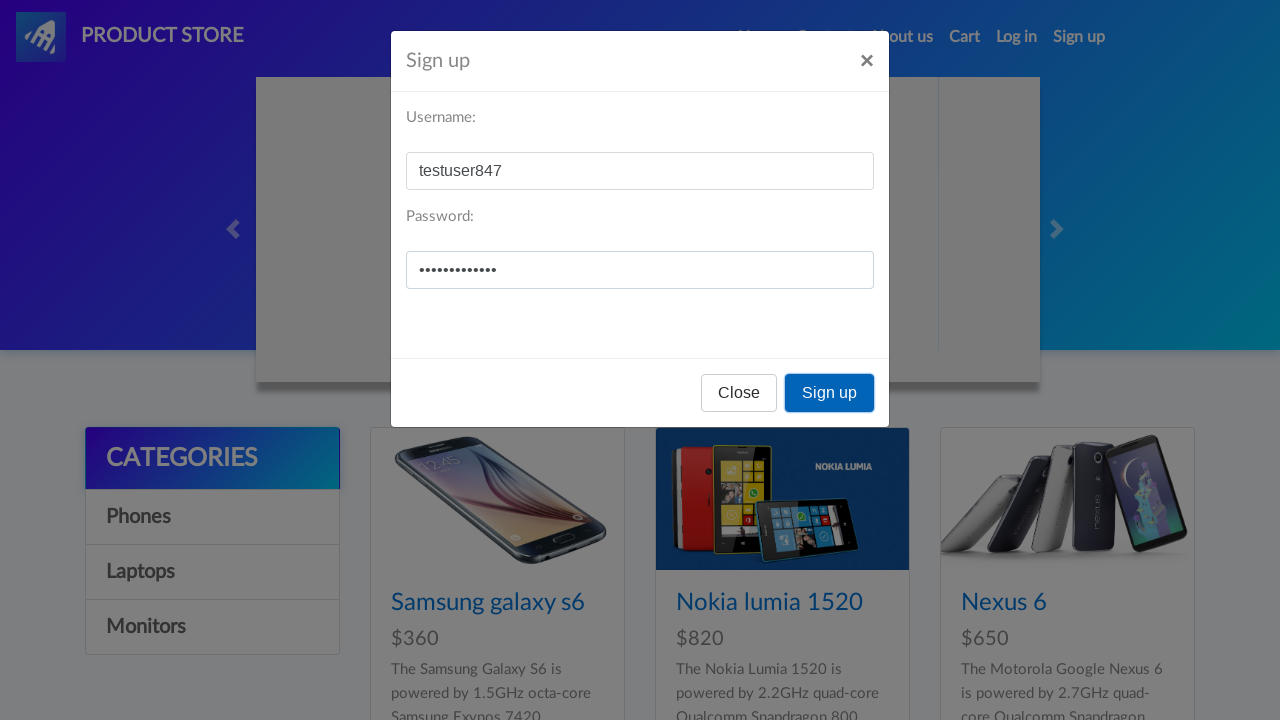

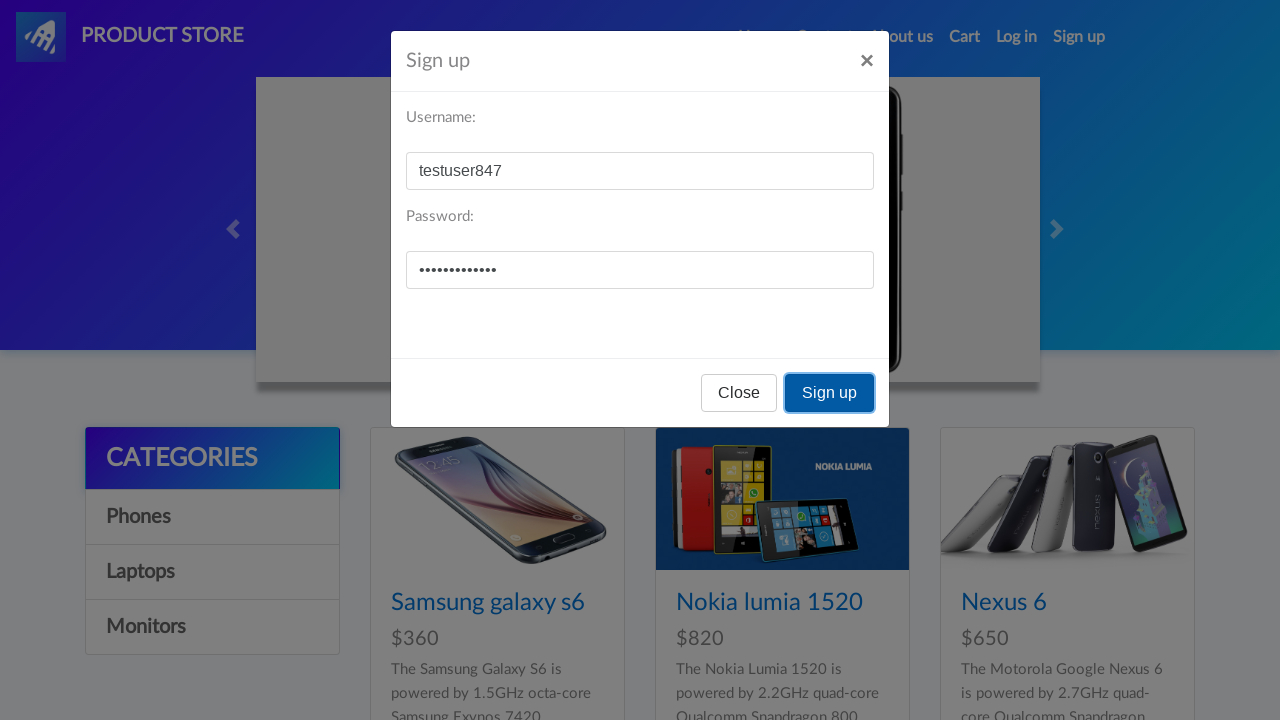